Tests dropdown selection functionality by selecting an option from a dropdown menu using visible text

Starting URL: http://omayo.blogspot.com/

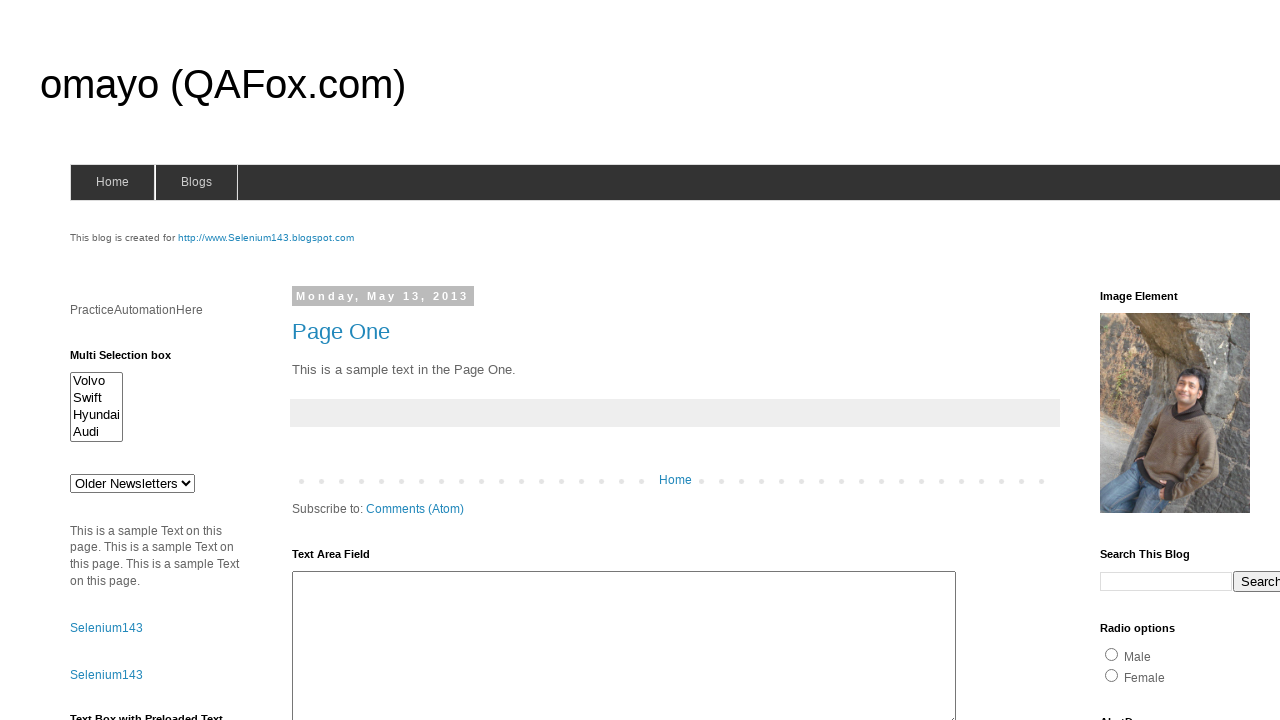

Selected 'doc 3' option from dropdown menu #drop1 on #drop1
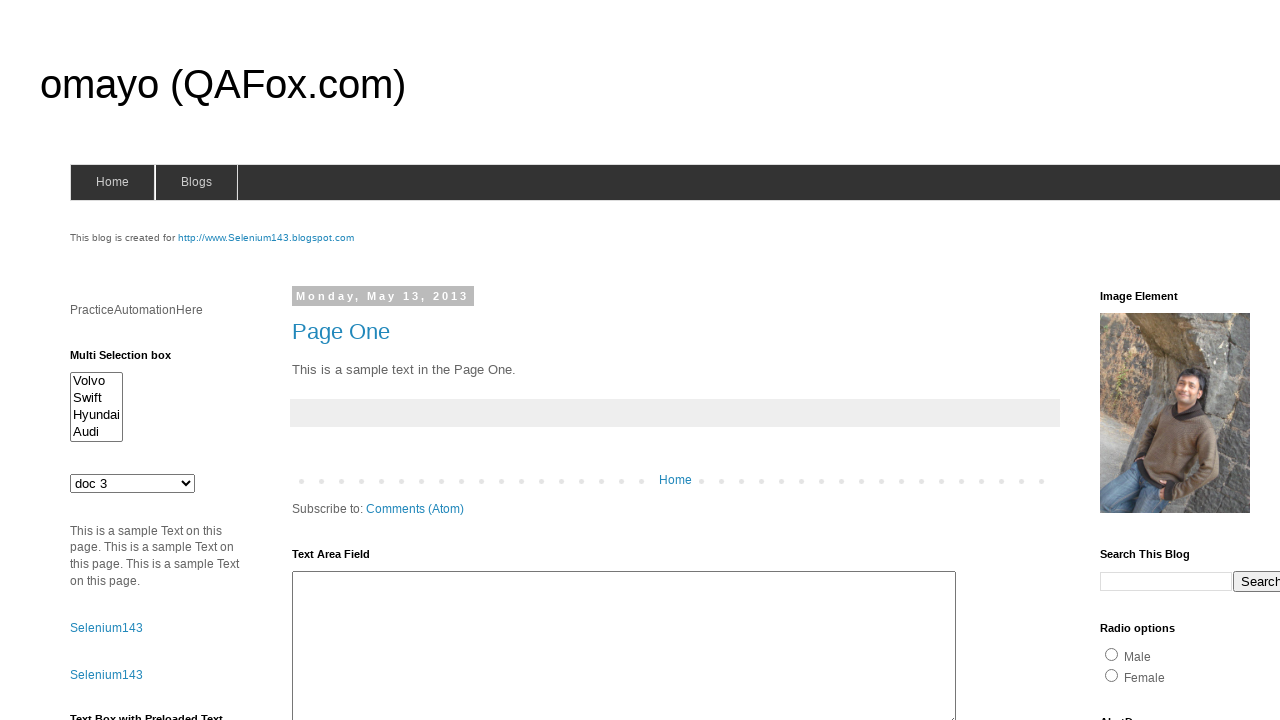

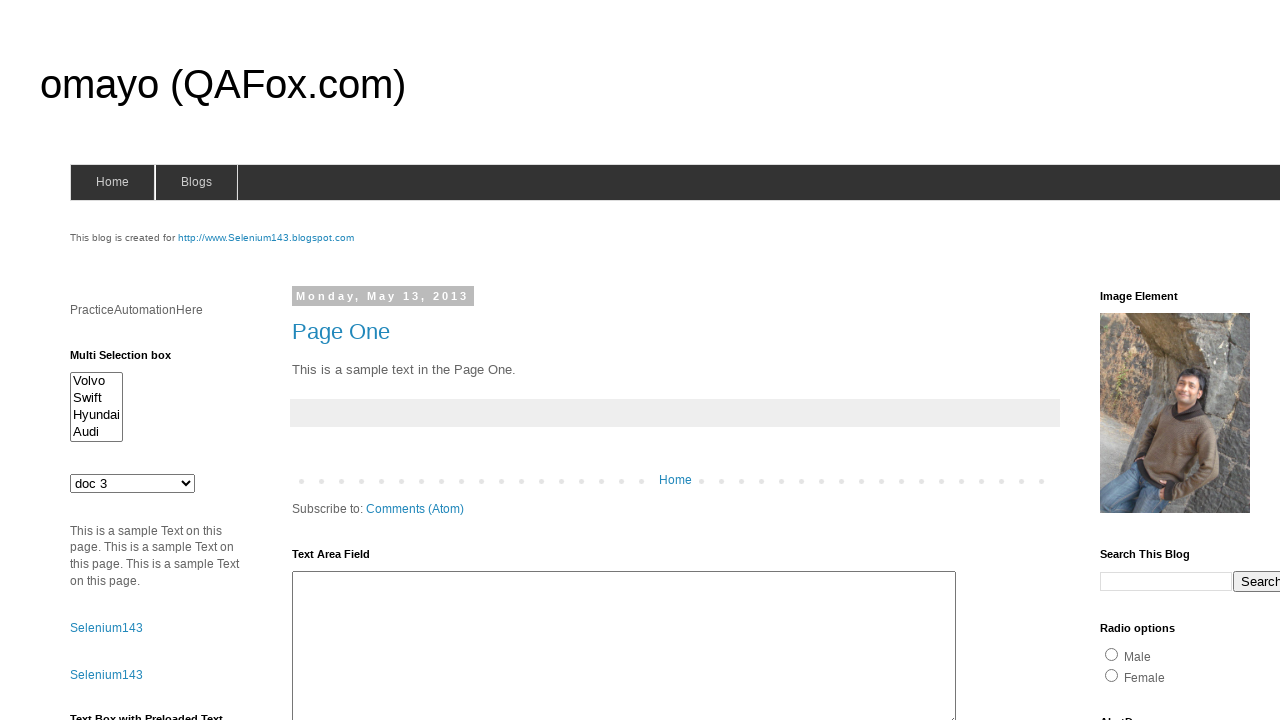